Opens the Heroku test application and clicks on the JavaScript Alerts link to navigate to the alerts page

Starting URL: https://the-internet.herokuapp.com/

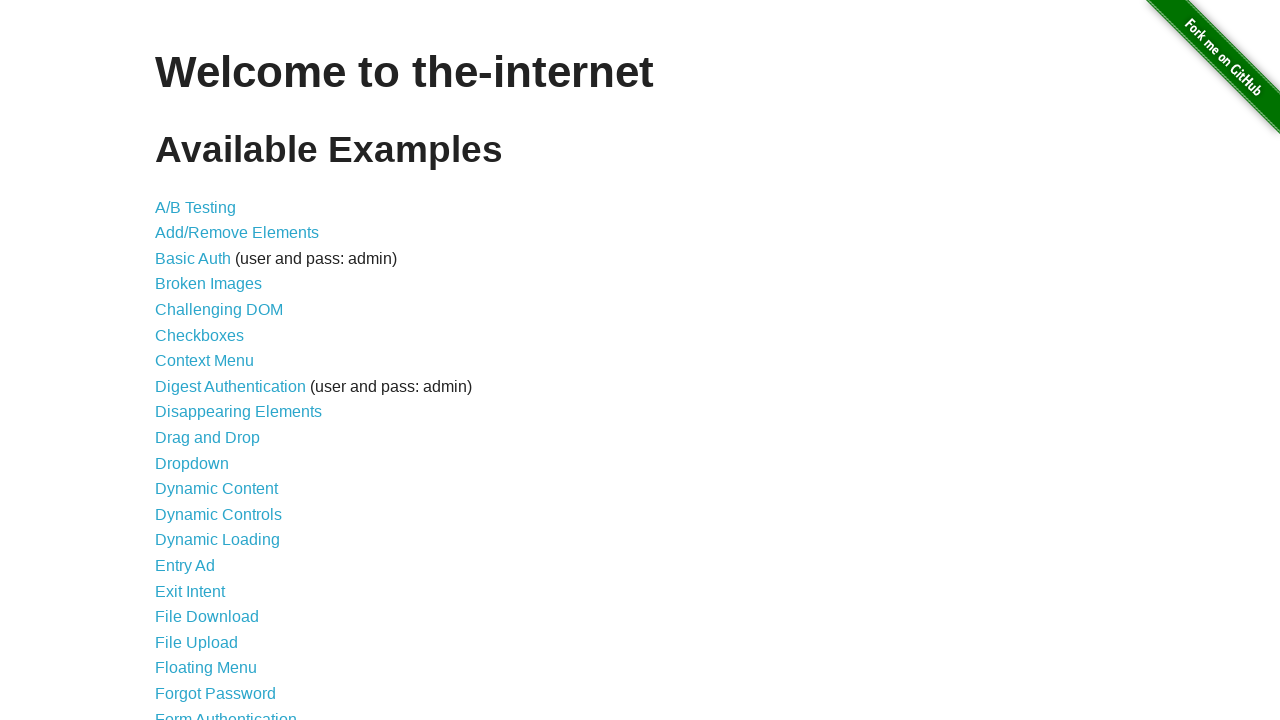

Navigated to Heroku test application homepage
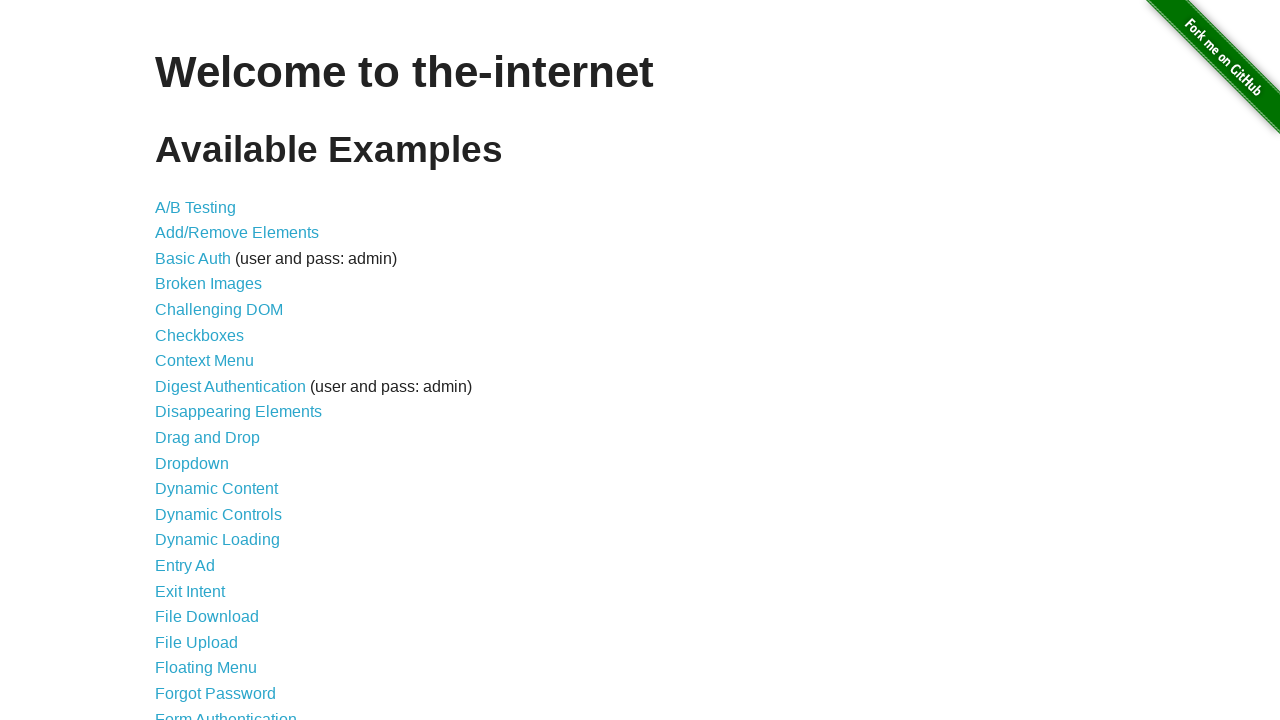

Clicked on JavaScript Alerts link to navigate to alerts page at (214, 361) on text=JavaScript Alerts
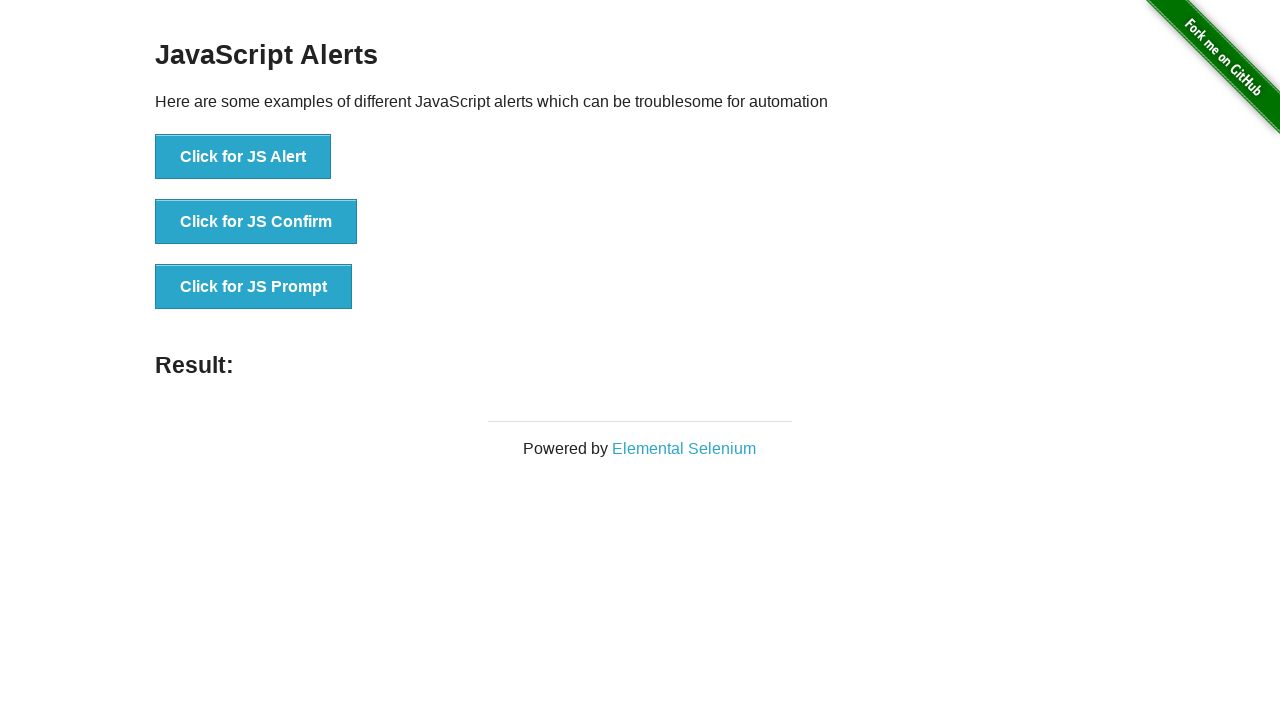

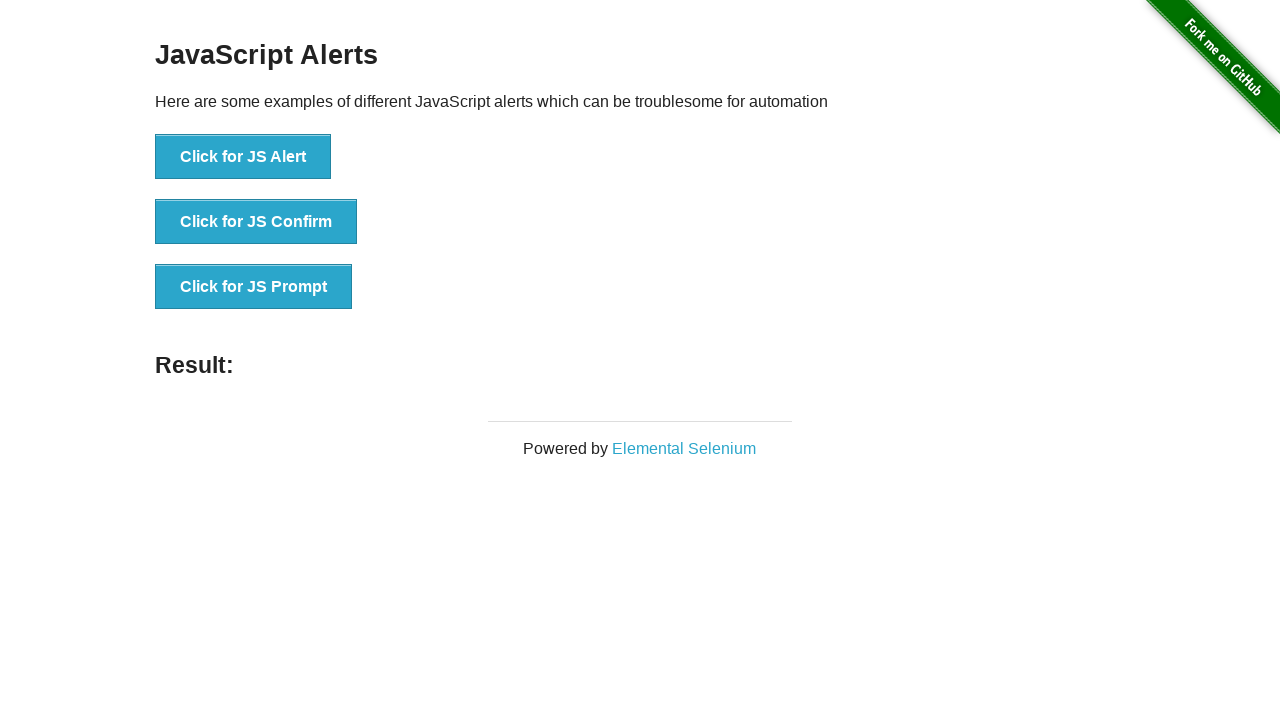